Fills in the phone number and sum fields in the payment form and clicks the continue button

Starting URL: https://www.mts.by/

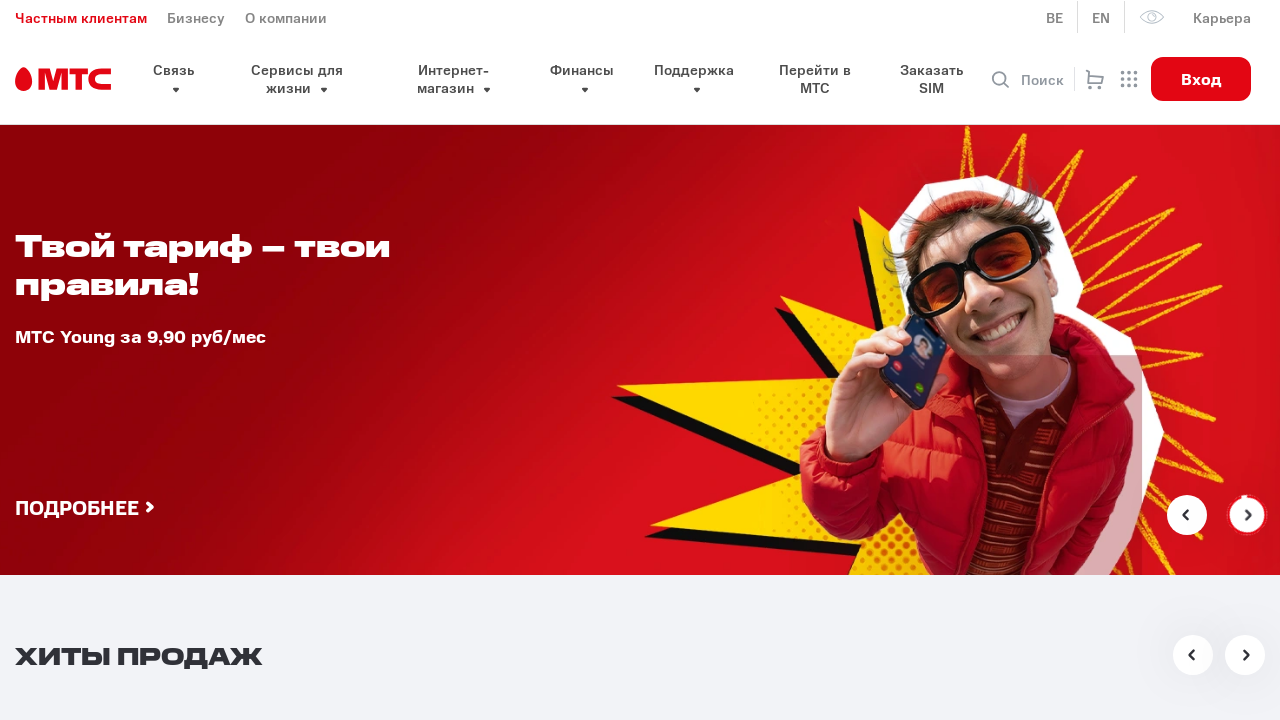

Clicked on the phone number field at (660, 360) on #connection-phone
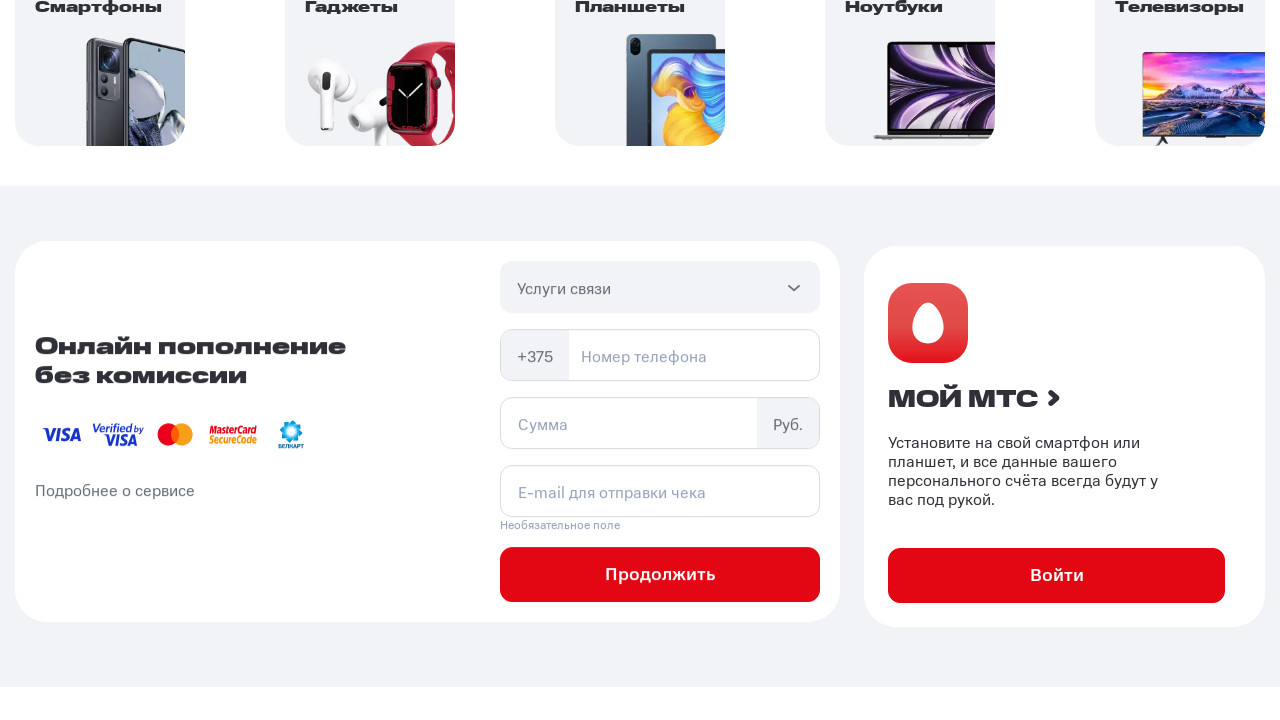

Filled phone number field with '297777777' on #connection-phone
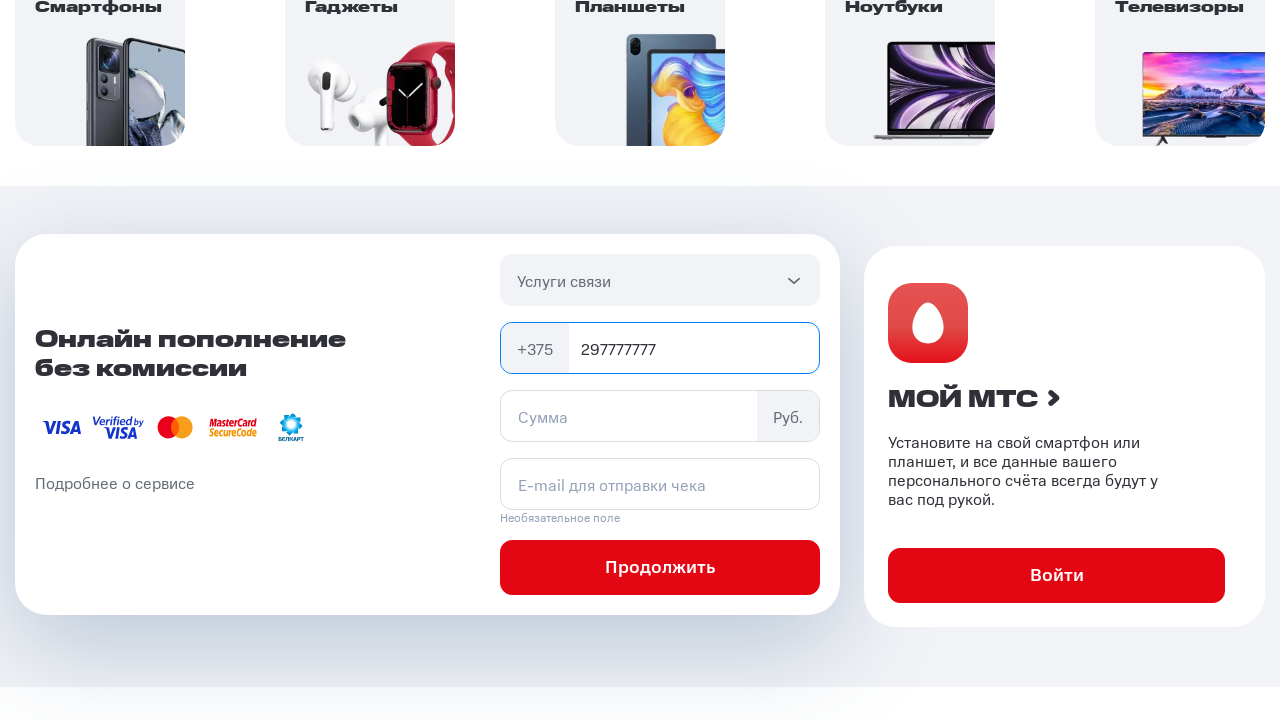

Clicked on the sum field at (660, 416) on #connection-sum
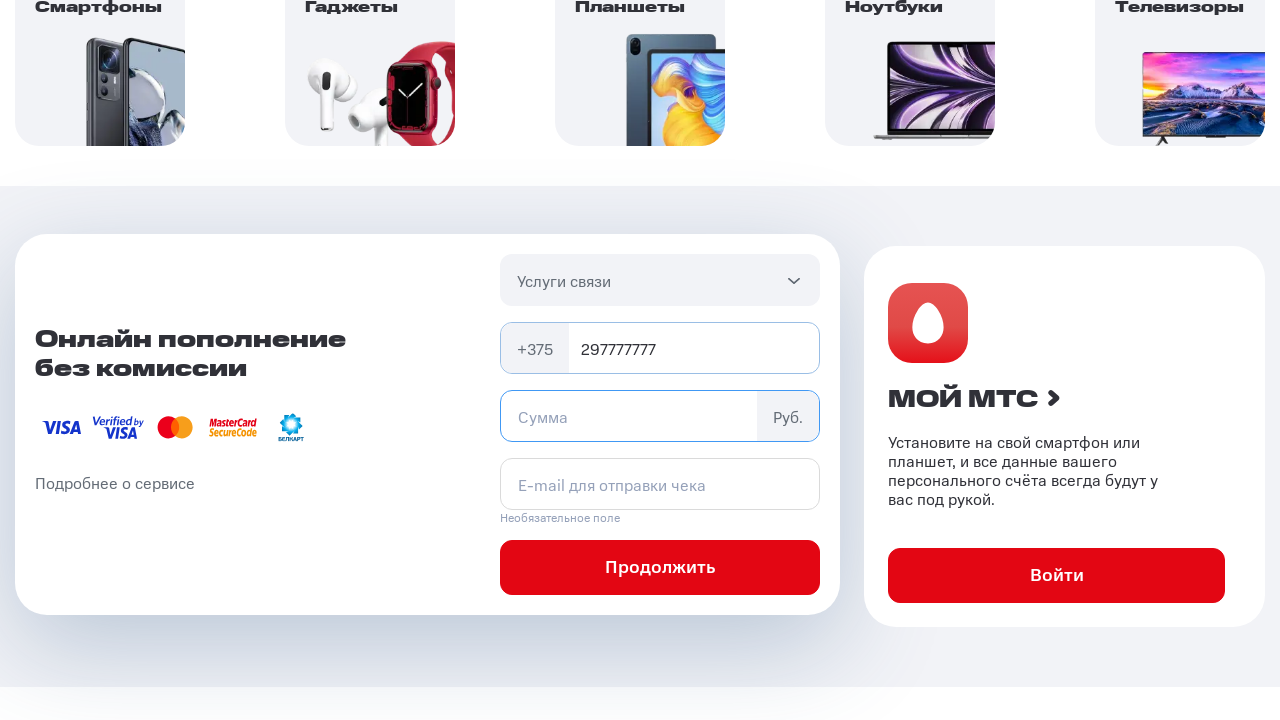

Filled sum field with '100' on #connection-sum
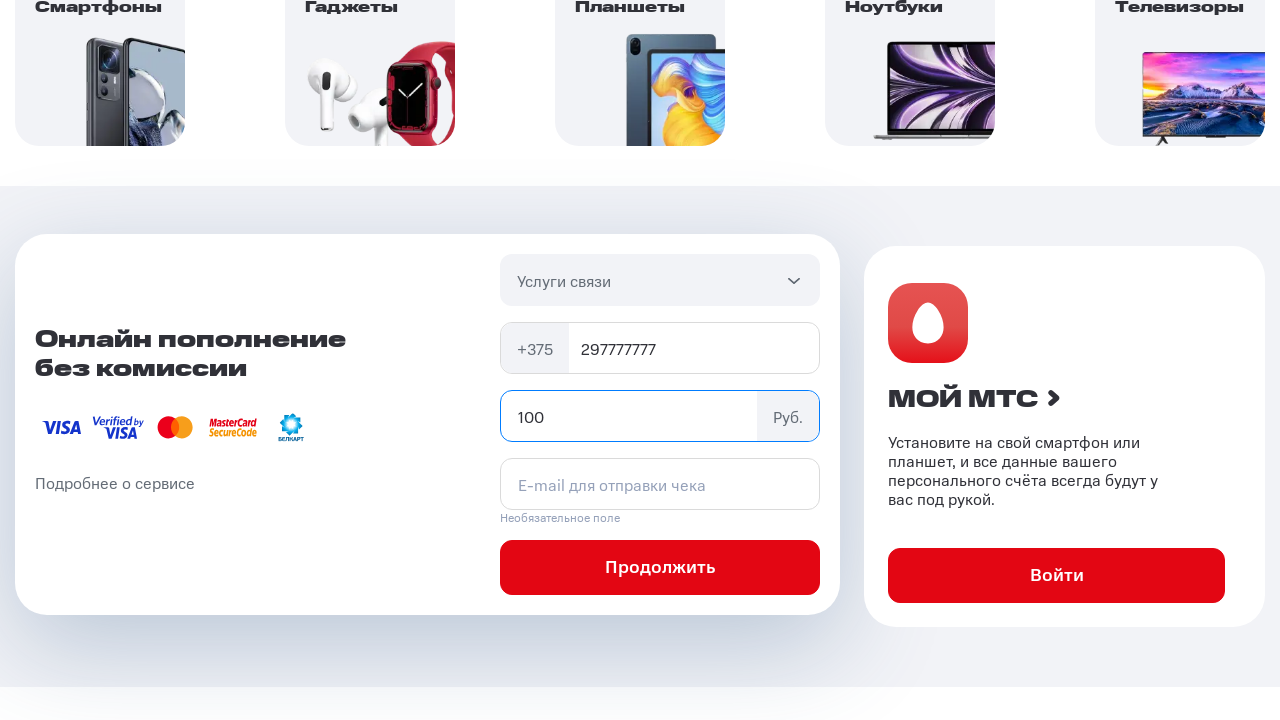

Clicked the continue button to proceed with payment at (660, 568) on xpath=//*[@id='pay-connection']/button
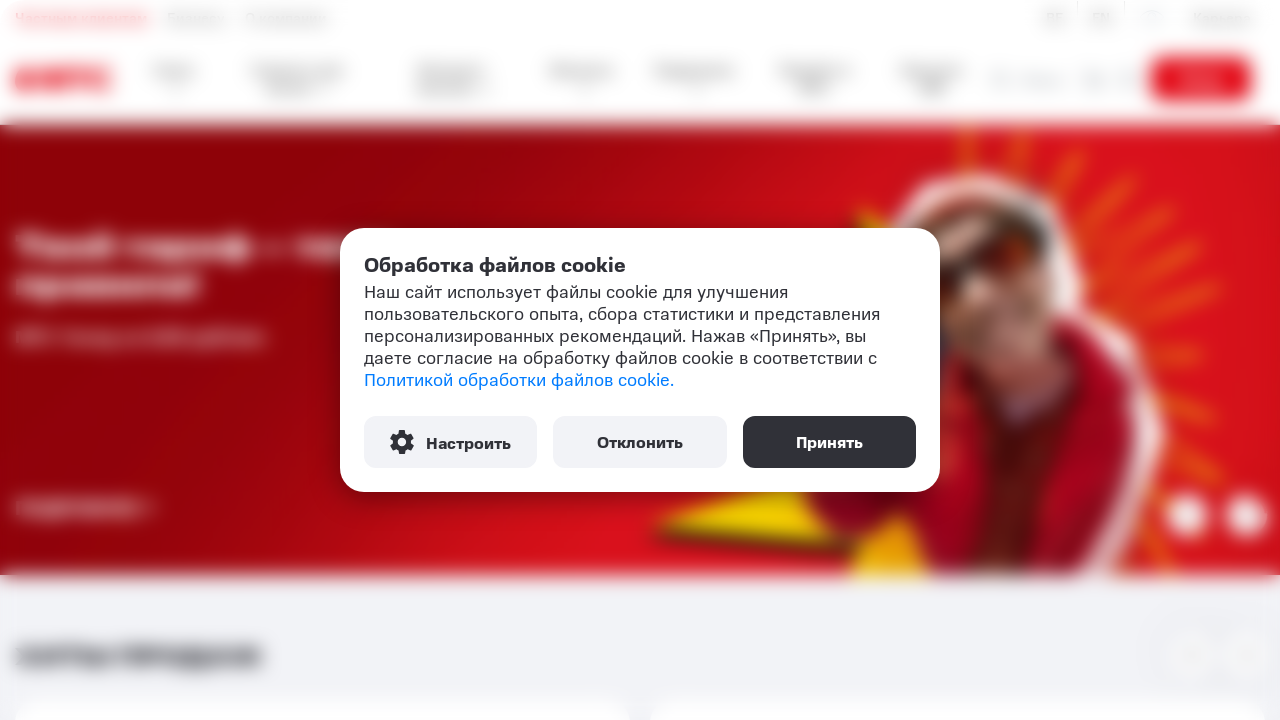

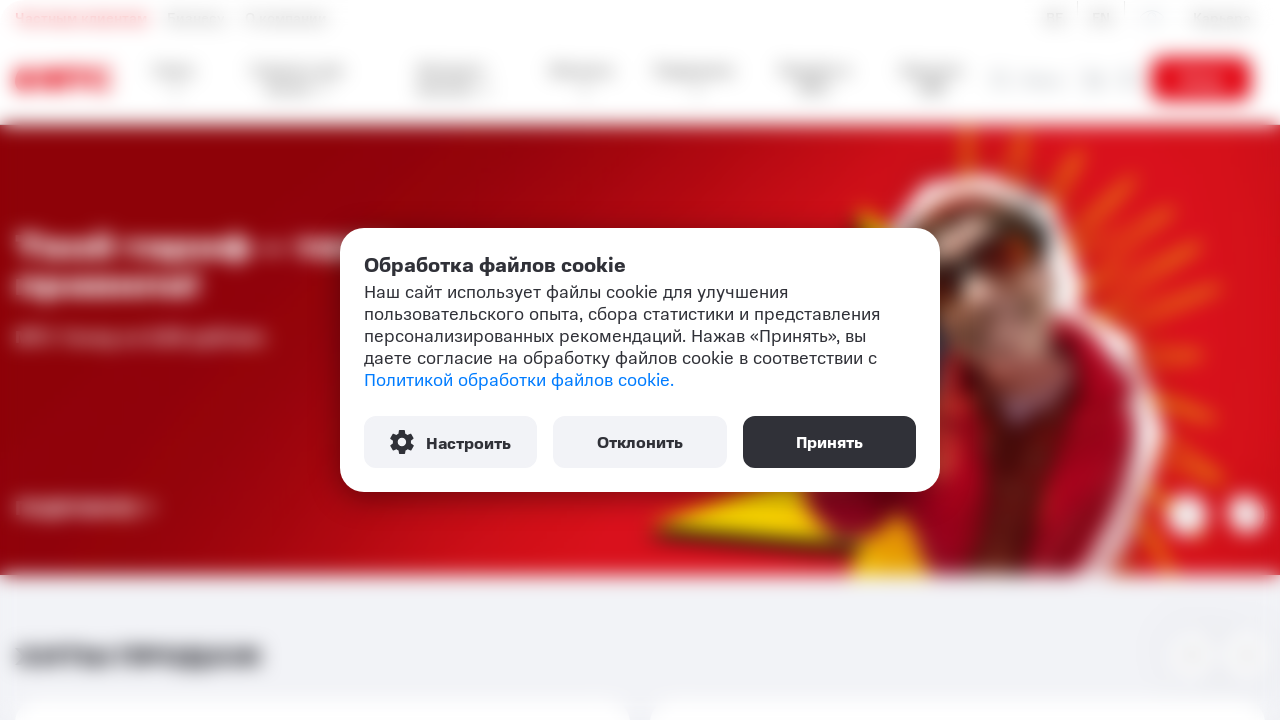